Tests dynamic content loading by clicking a start button and waiting for a hidden element to become visible, then verifying the displayed text contains "Hello World!"

Starting URL: http://the-internet.herokuapp.com/dynamic_loading/1

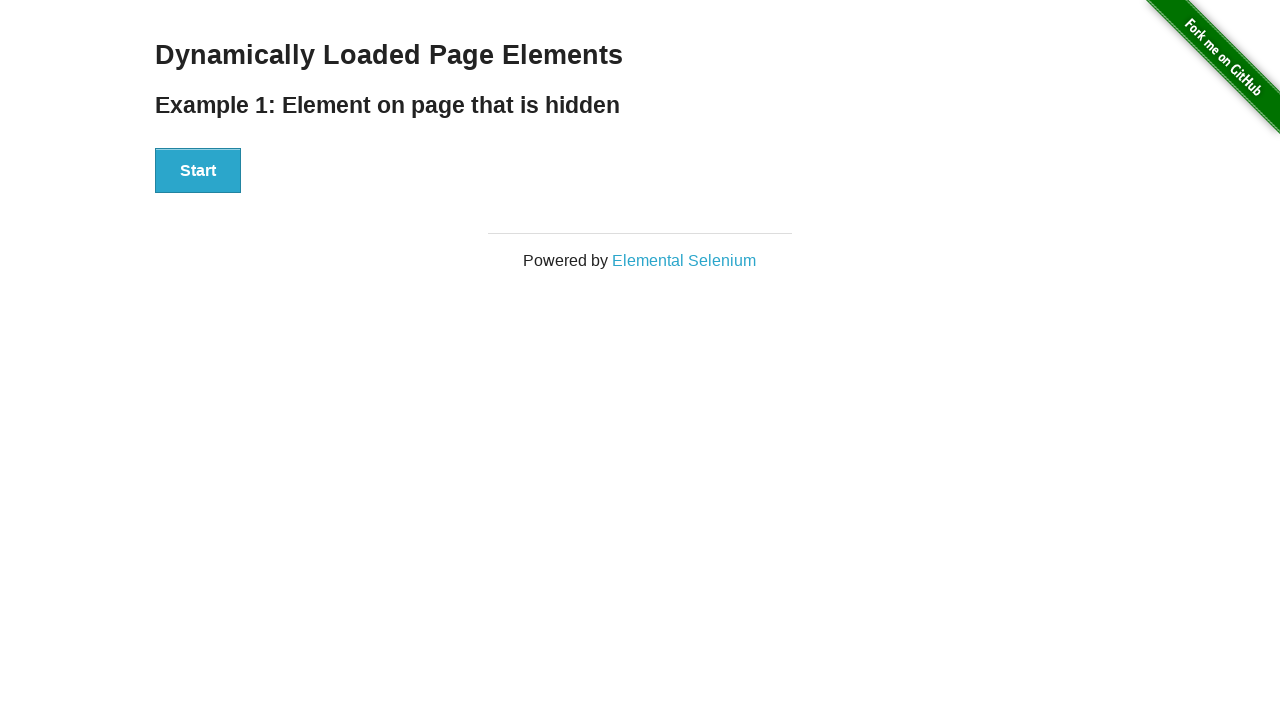

Navigated to dynamic loading test page
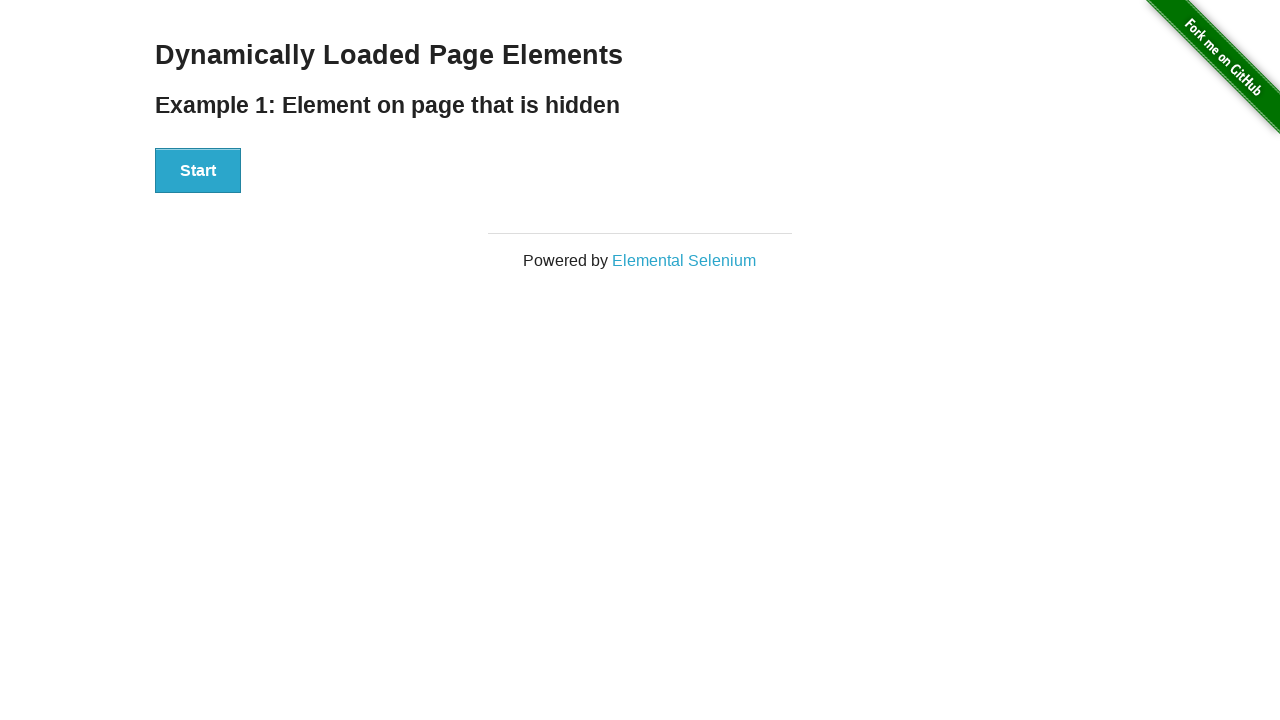

Clicked start button to begin dynamic content loading at (198, 171) on xpath=//div[@id='start']/button
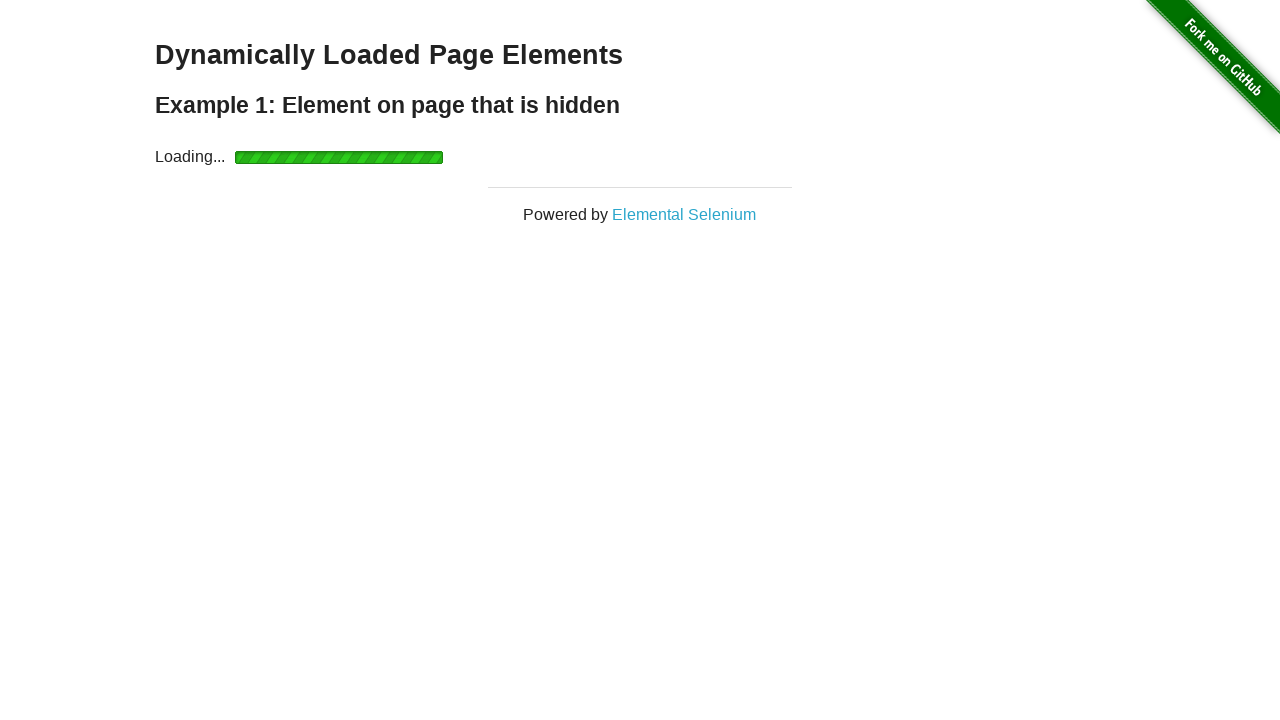

Waited for hidden element to become visible
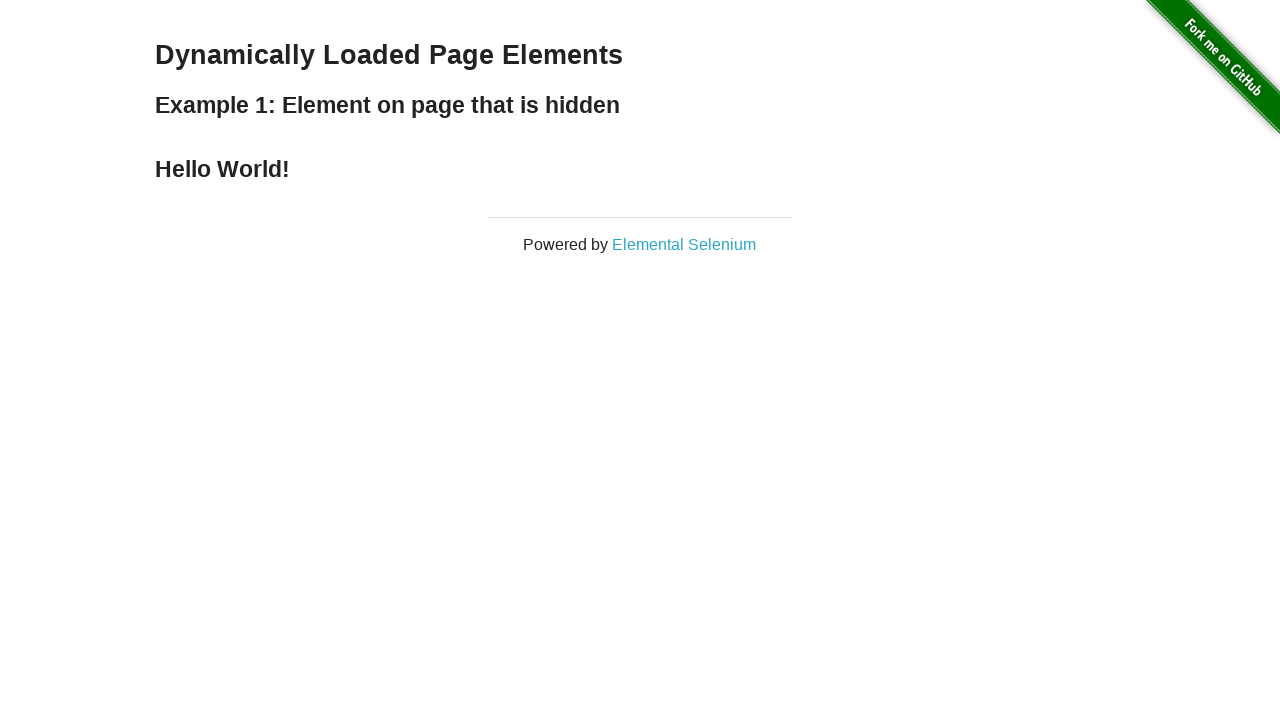

Retrieved text content from finish element
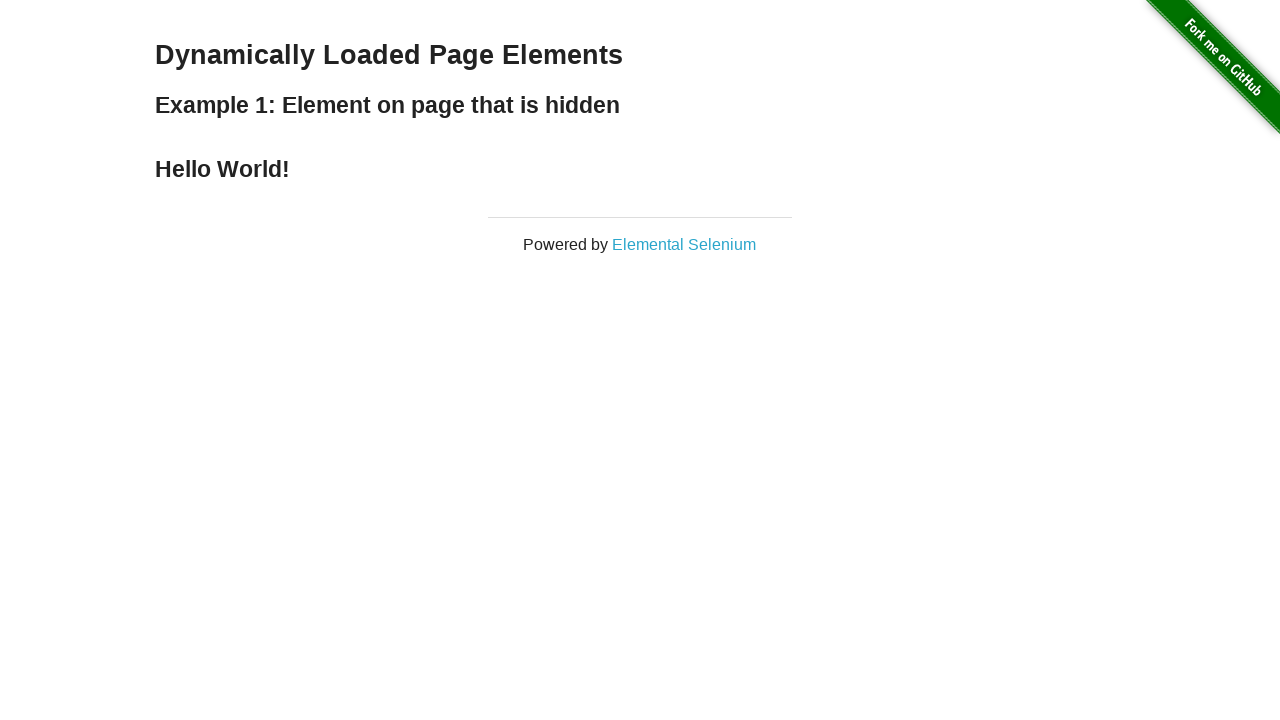

Verified finish text contains 'Hello World!'
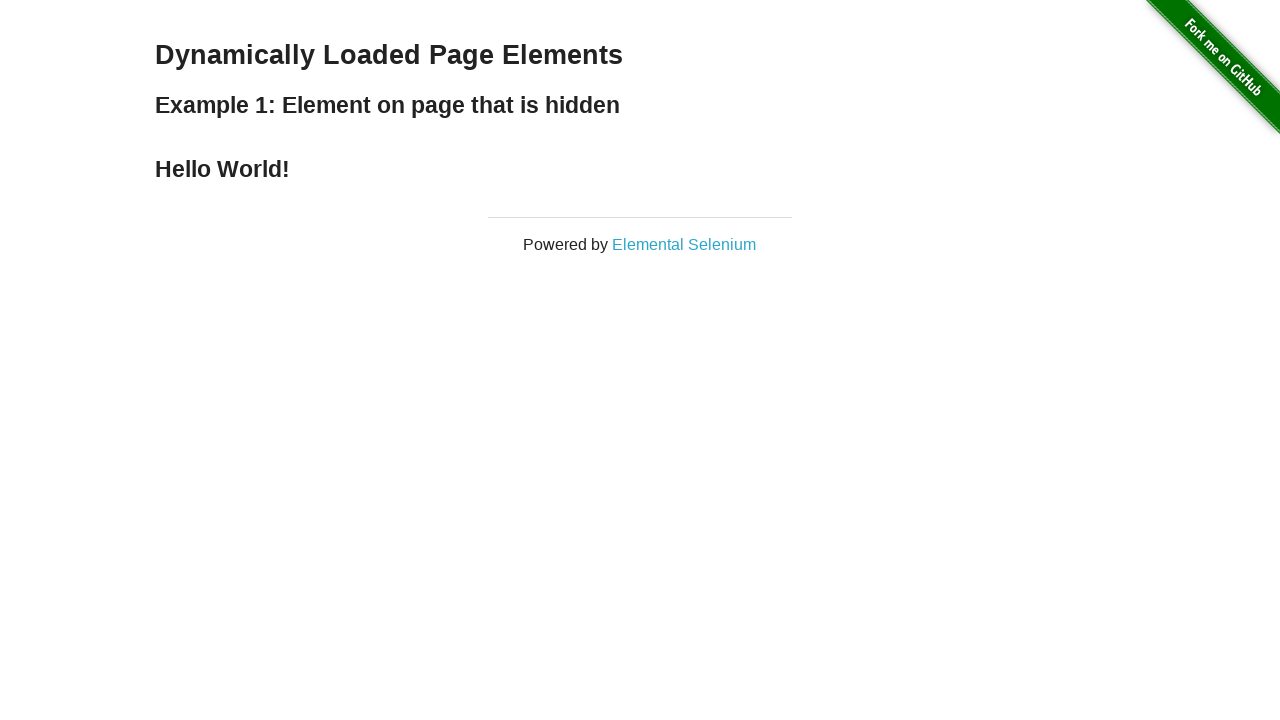

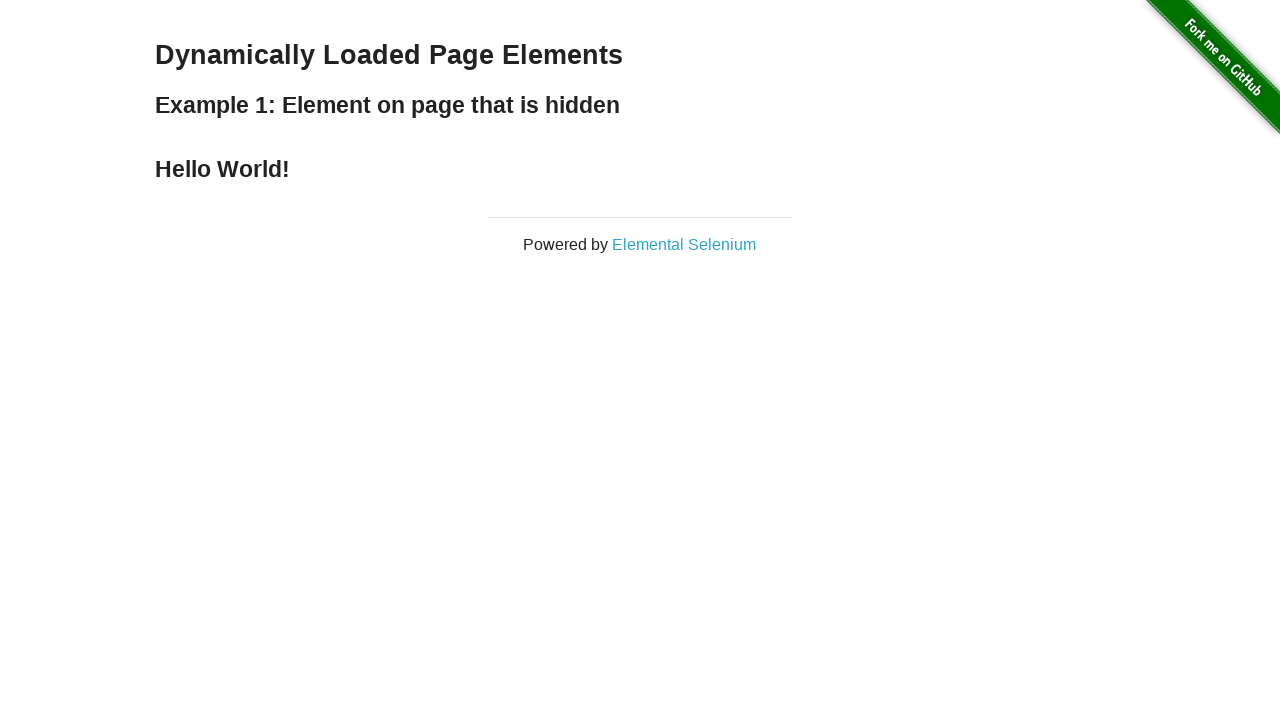